Tests that the logo in the navigation bar is displayed with correct src and alt attributes

Starting URL: https://famcare.app/

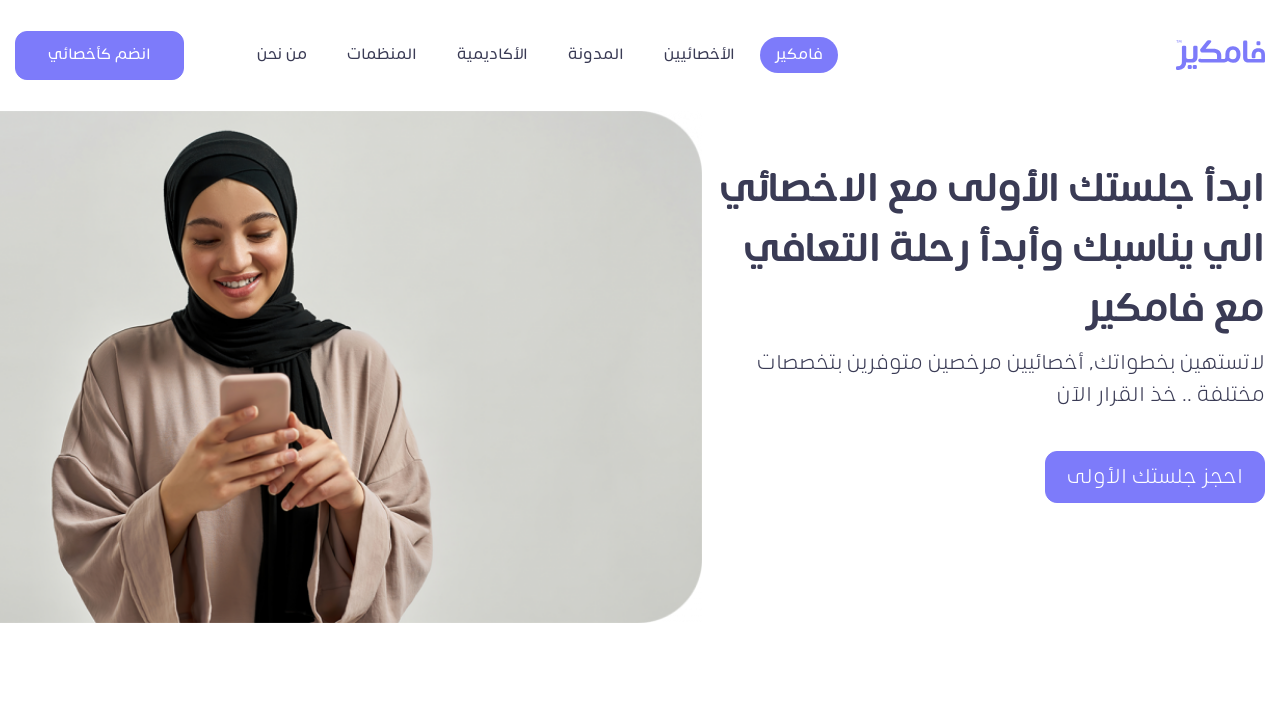

Navigated to https://famcare.app/
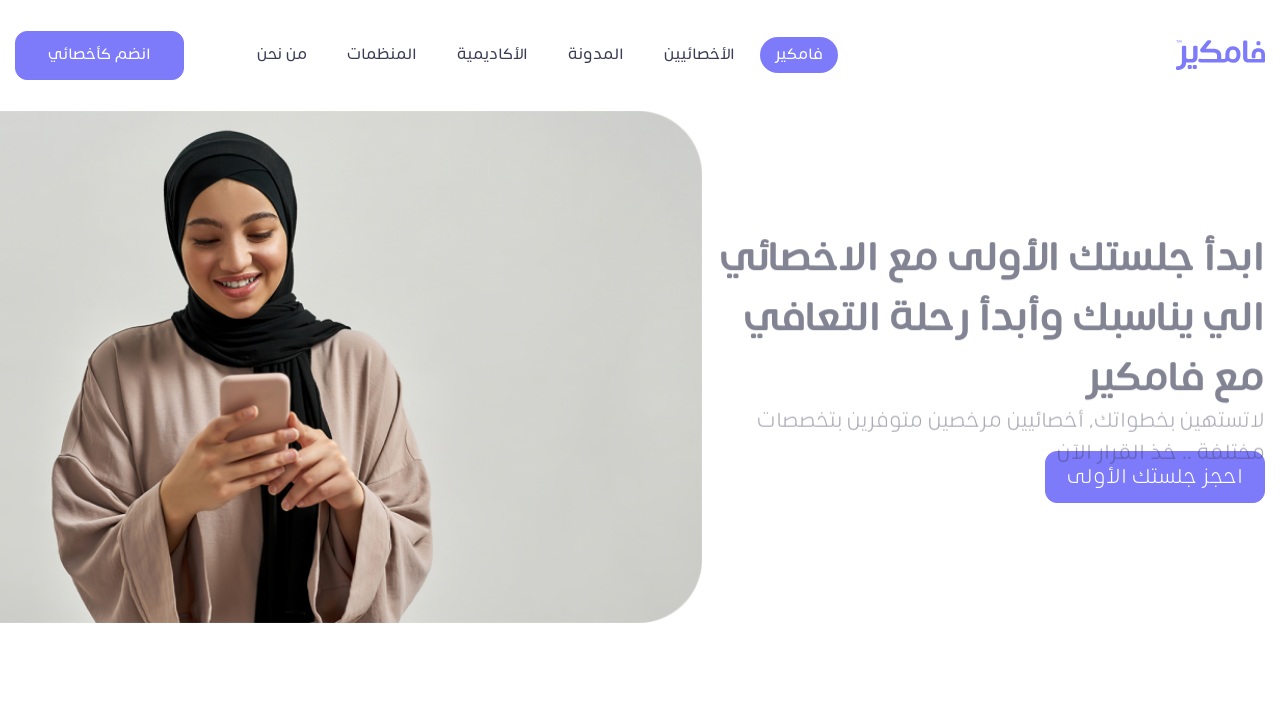

Logo in navigation bar is visible
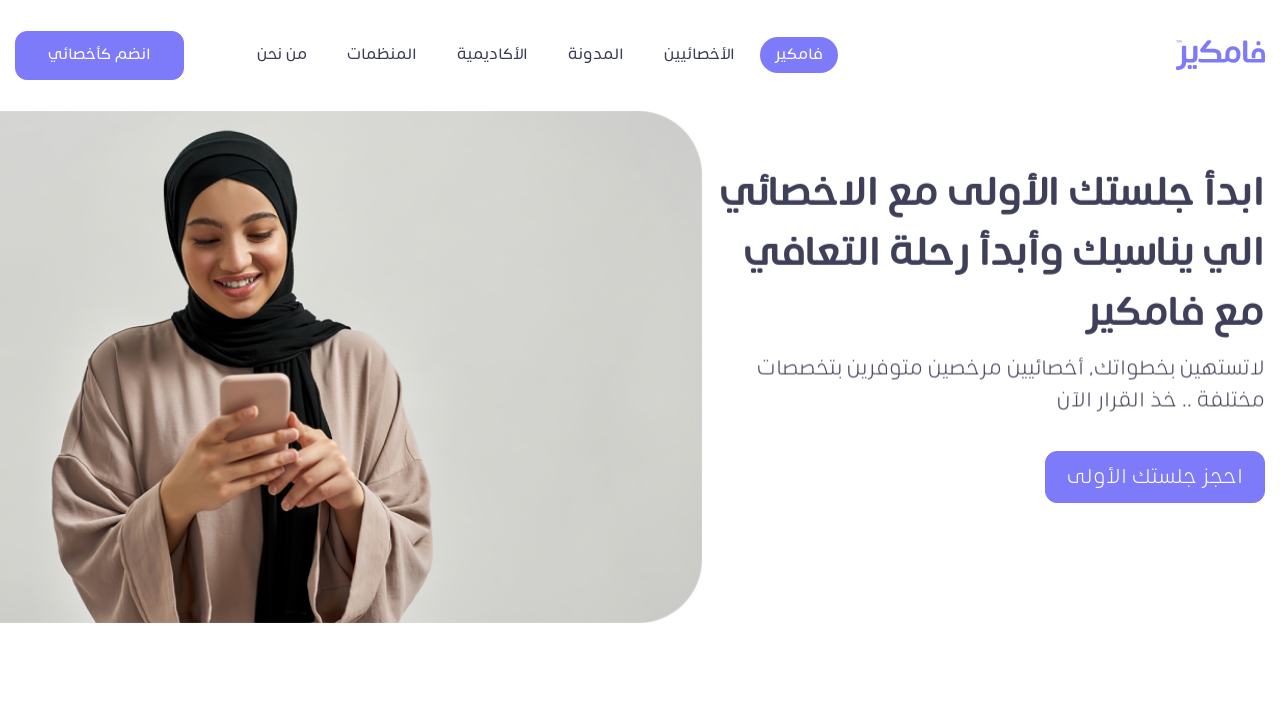

Verified logo src attribute is correct
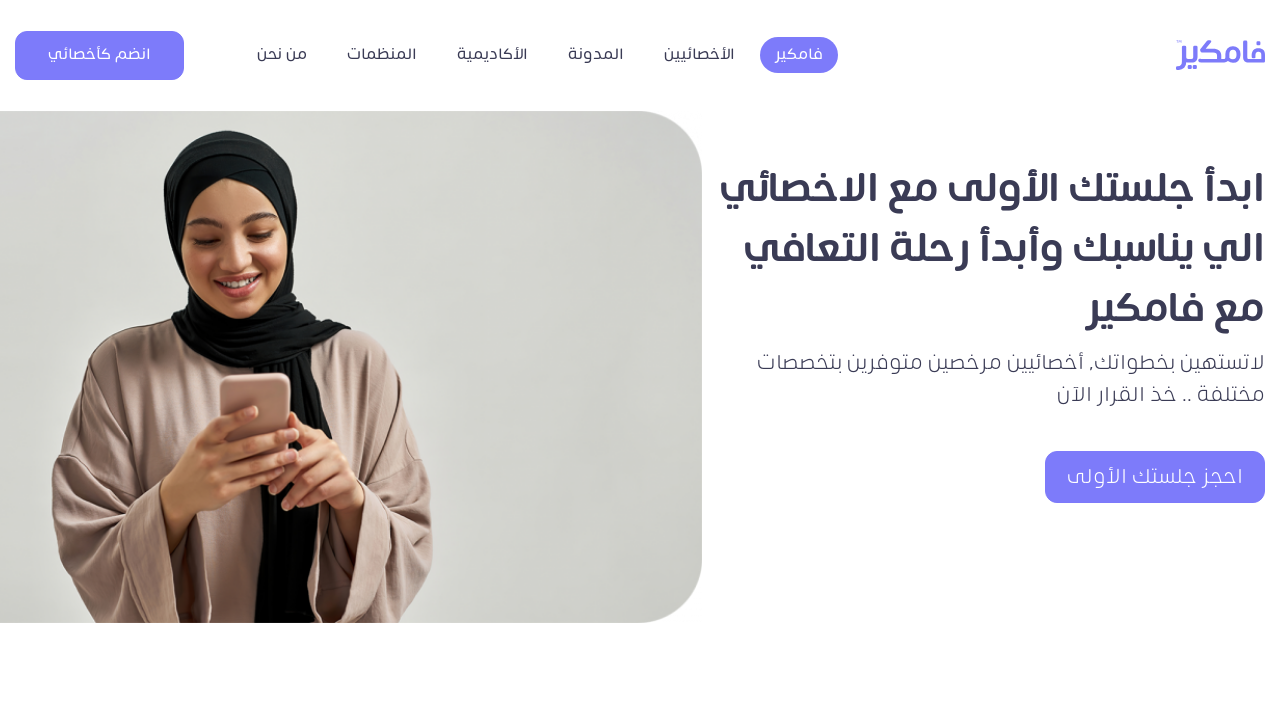

Verified logo alt attribute is correct
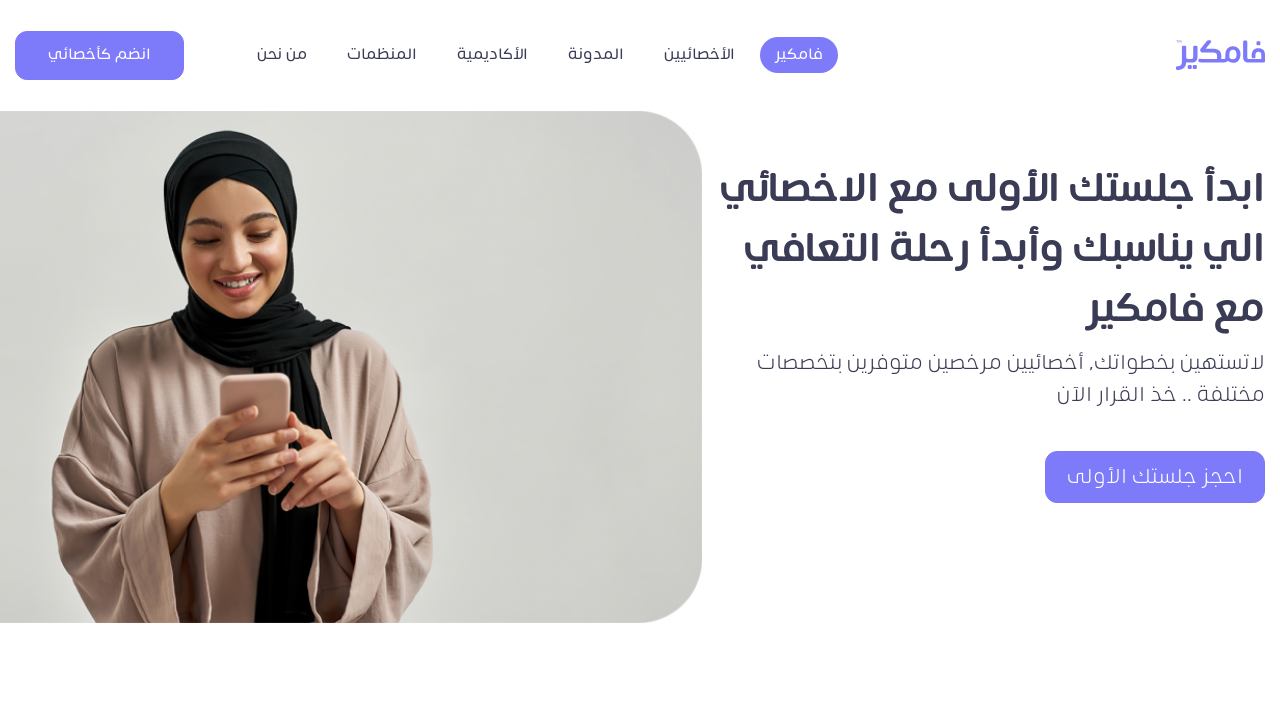

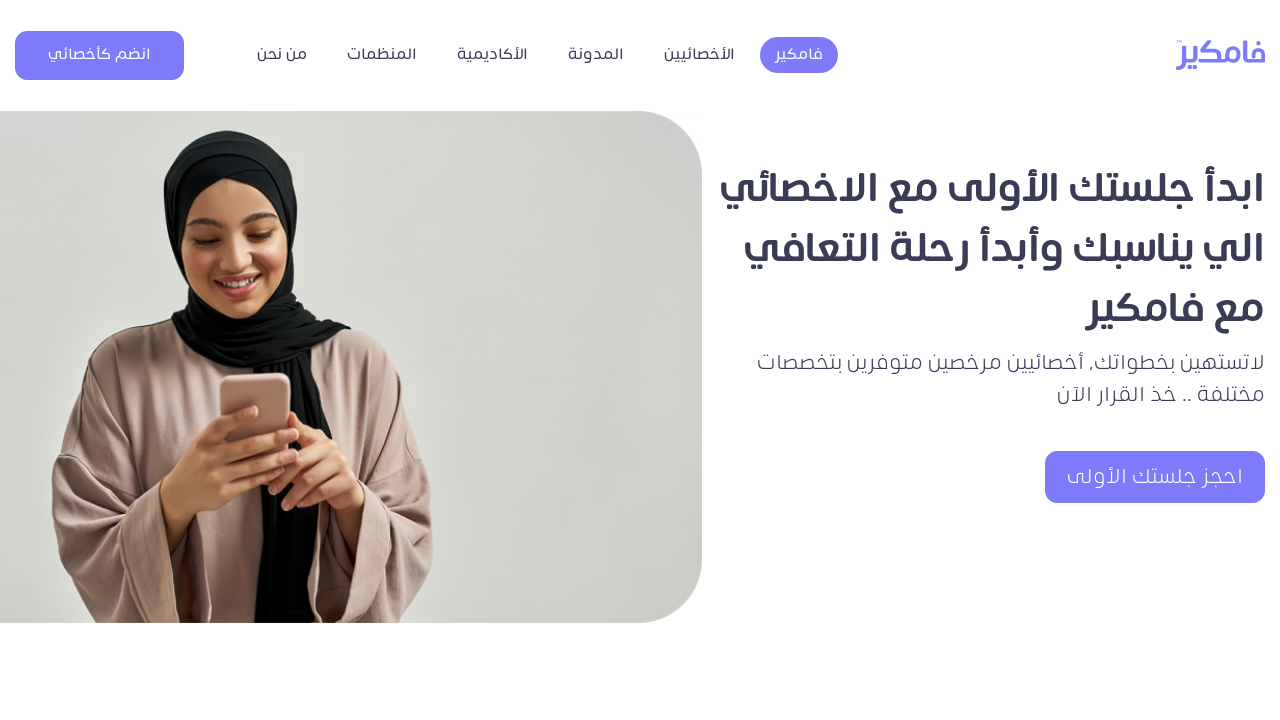